Tests that the todo counter displays the correct number of items as todos are added

Starting URL: https://demo.playwright.dev/todomvc

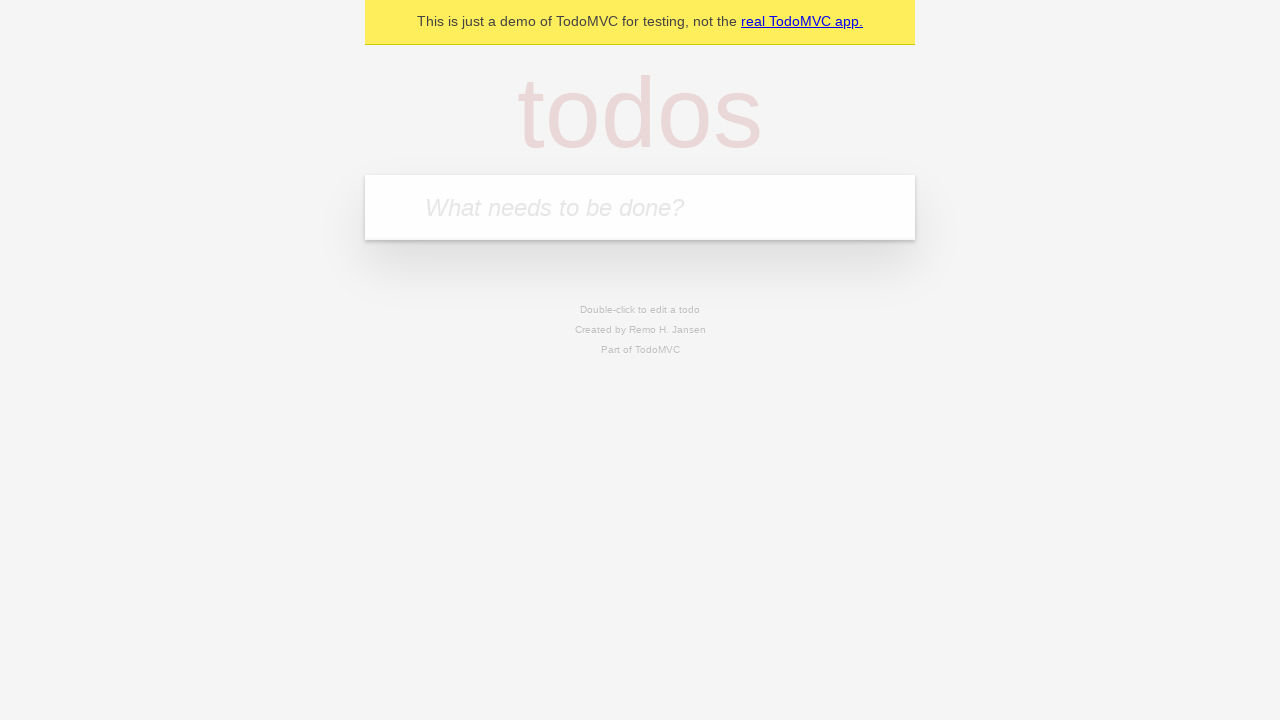

Filled todo input with 'buy some cheese' on internal:attr=[placeholder="What needs to be done?"i]
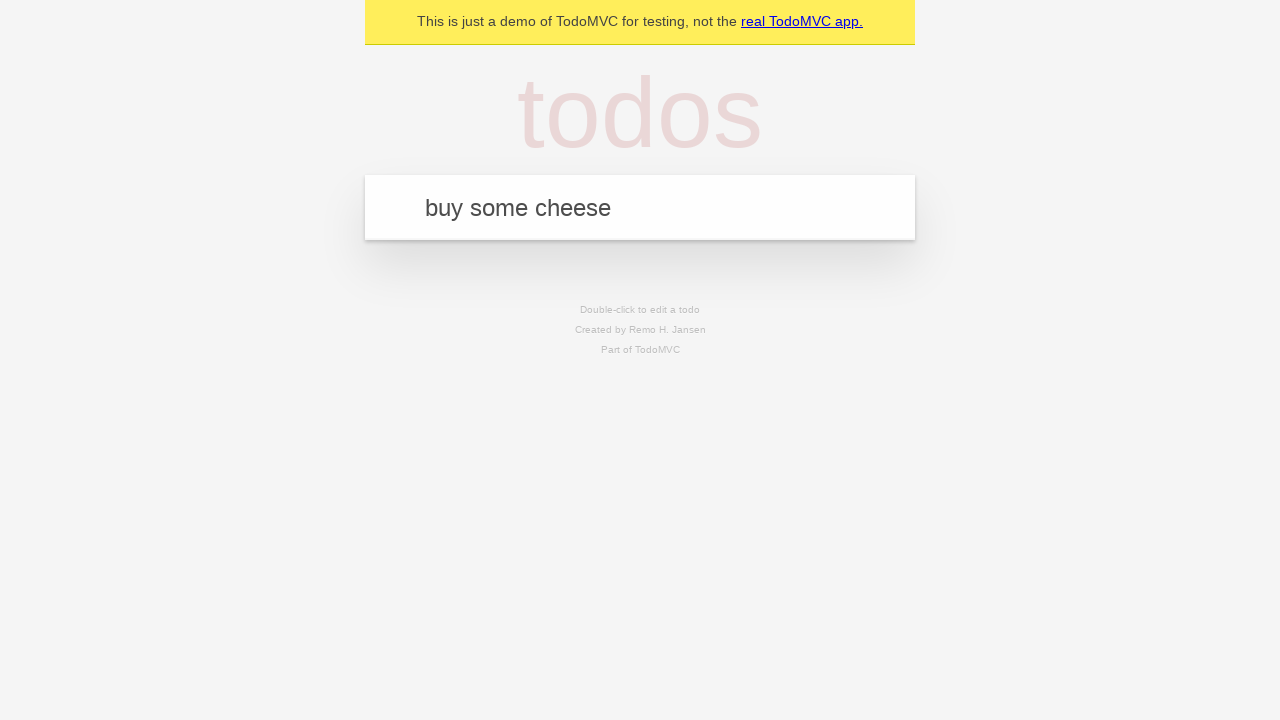

Pressed Enter to add first todo item on internal:attr=[placeholder="What needs to be done?"i]
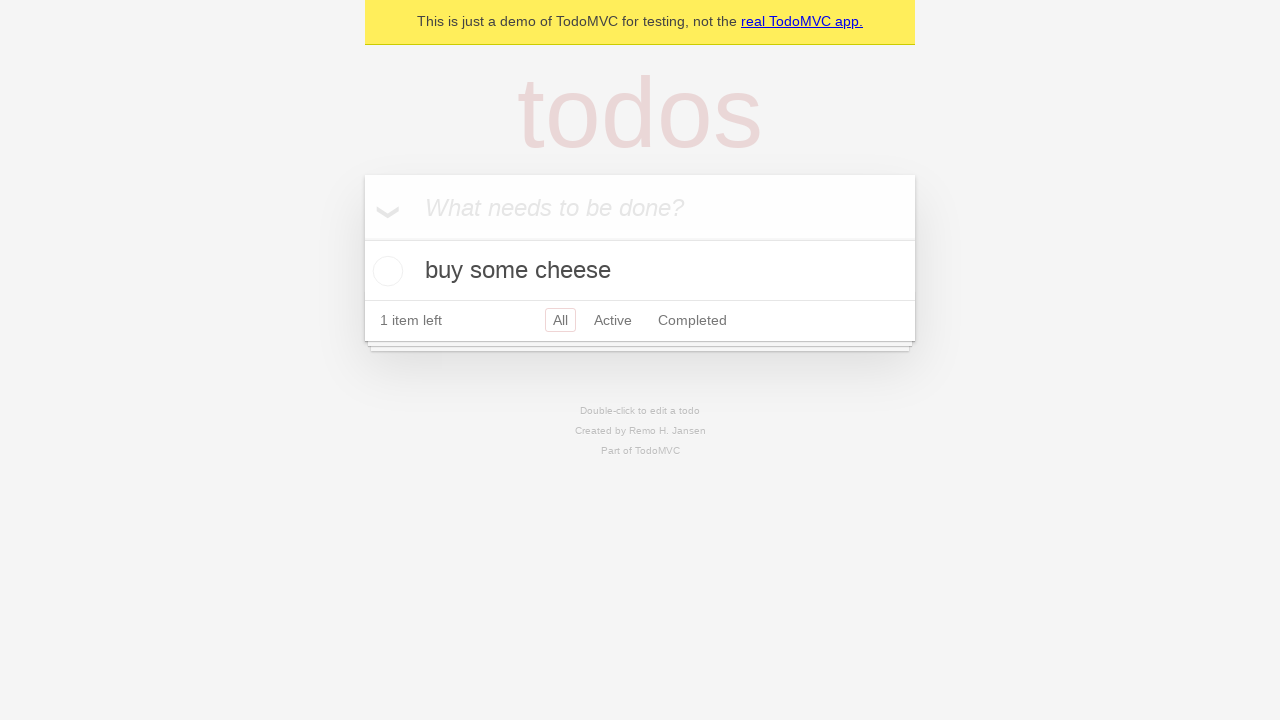

Todo counter appeared after adding first item
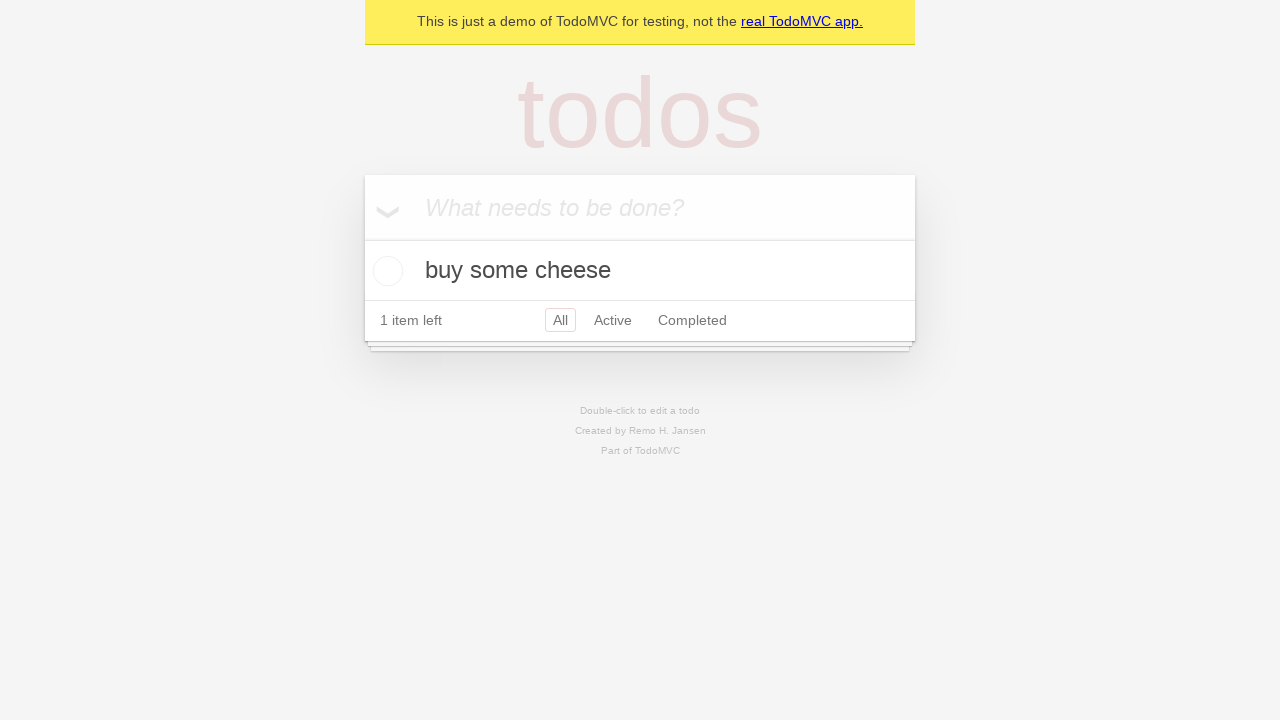

Filled todo input with 'feed the cat' on internal:attr=[placeholder="What needs to be done?"i]
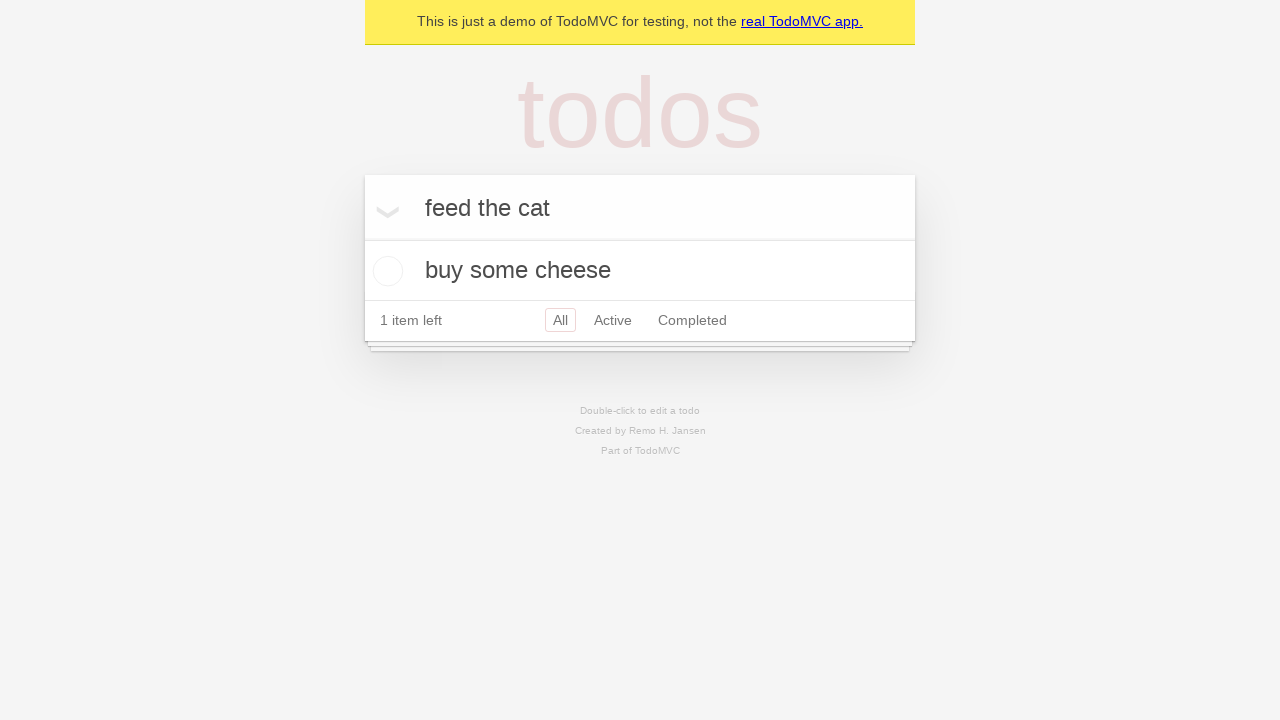

Pressed Enter to add second todo item on internal:attr=[placeholder="What needs to be done?"i]
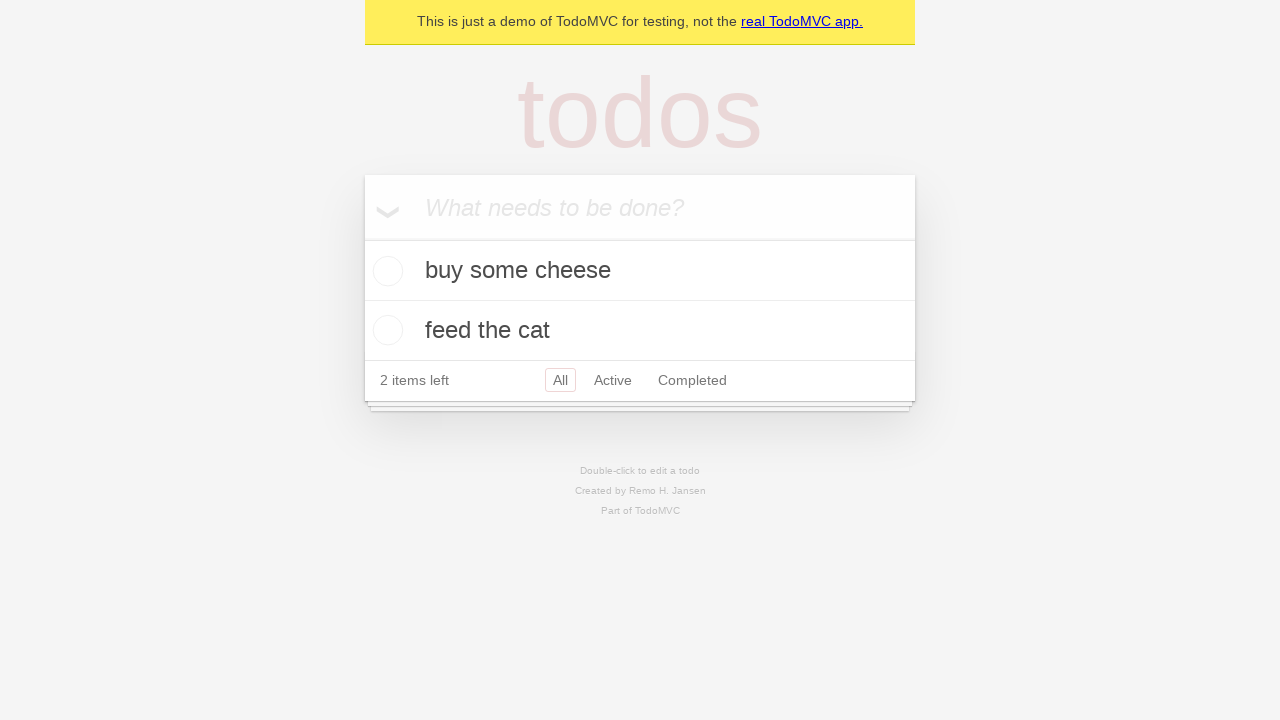

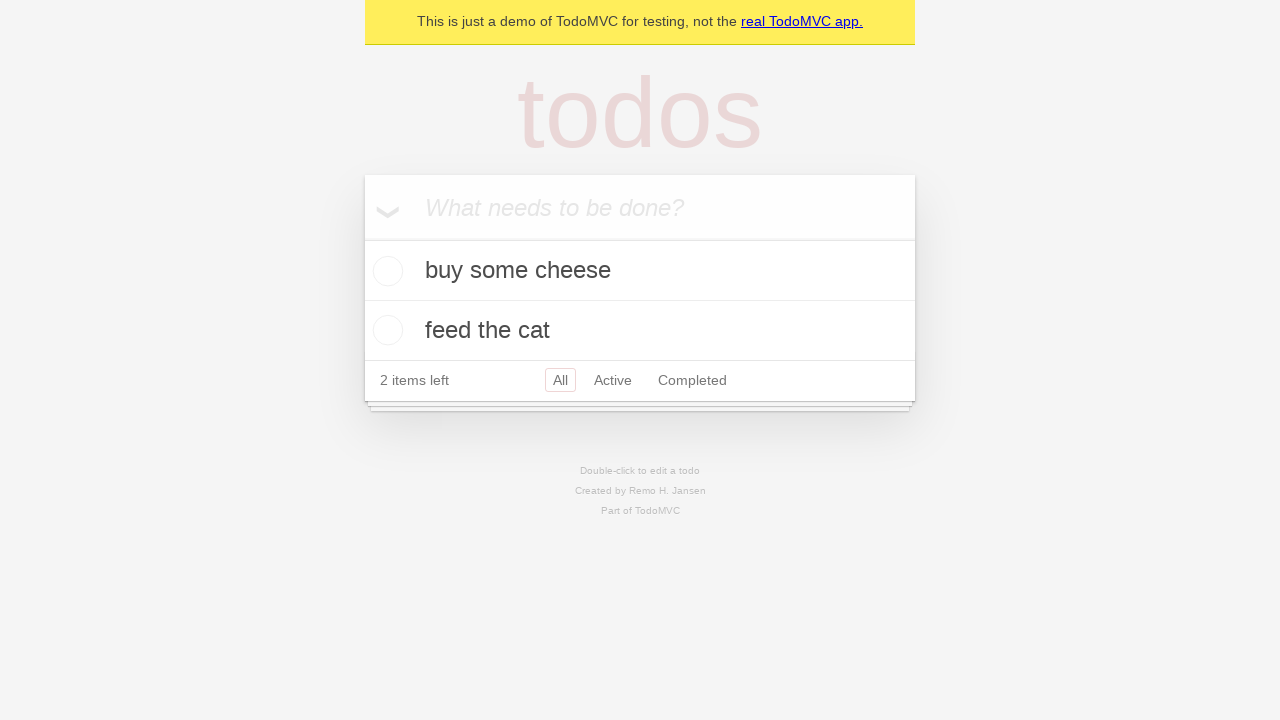